Navigates to a football statistics website, clicks the "All matches" button, and selects country and league filters from dropdown menus to view match data

Starting URL: https://www.adamchoi.co.uk/overs/detailed

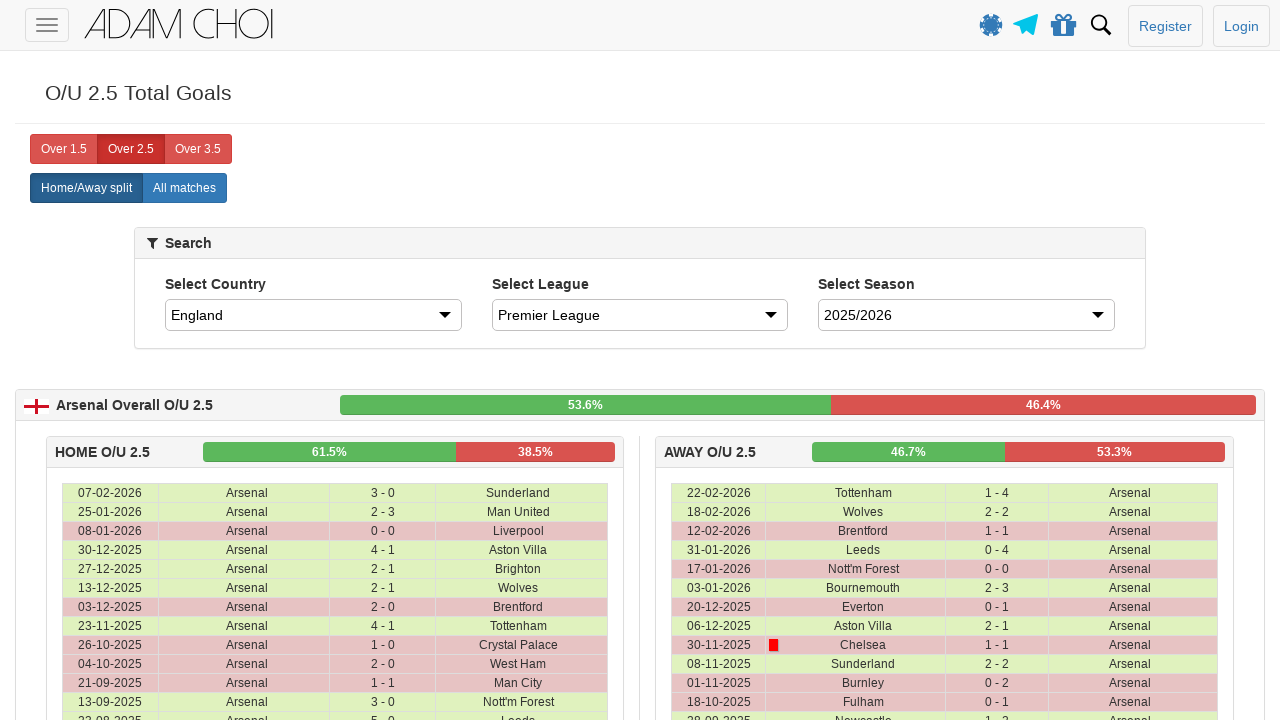

Clicked 'All matches' button at (184, 188) on xpath=//label[@analytics-event="All matches"]
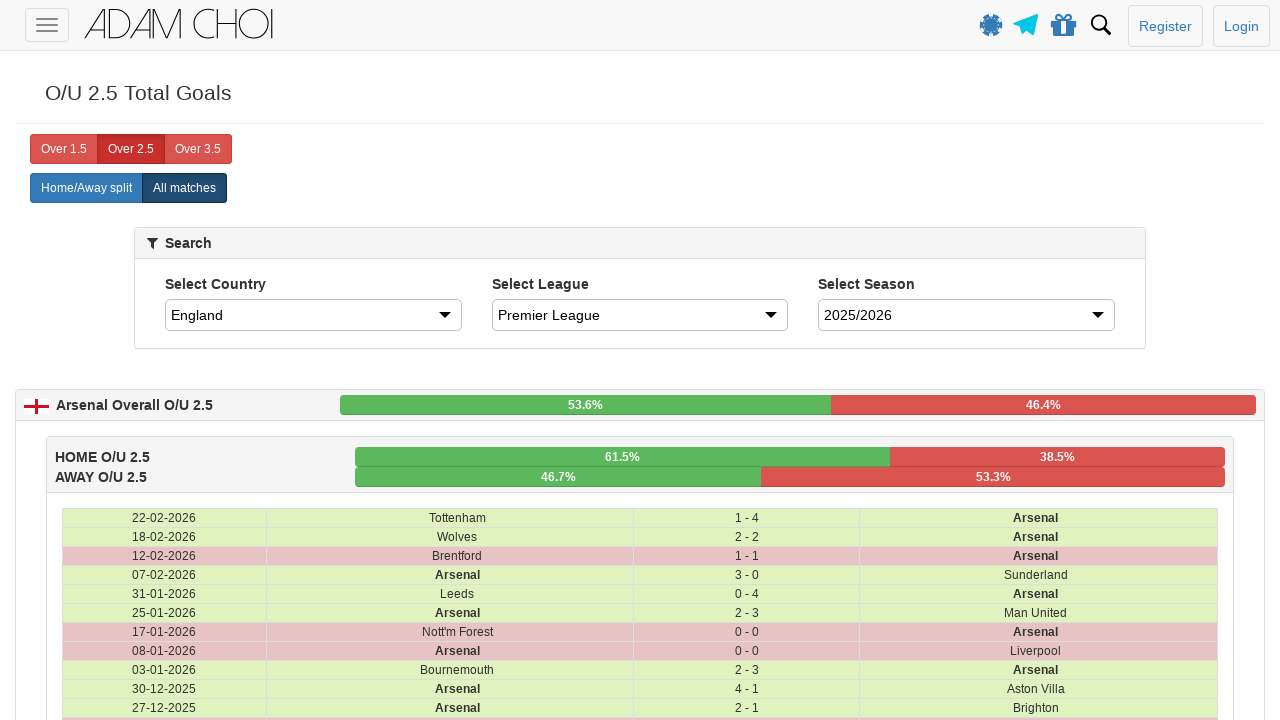

Selected 'Italy' from country dropdown on #country
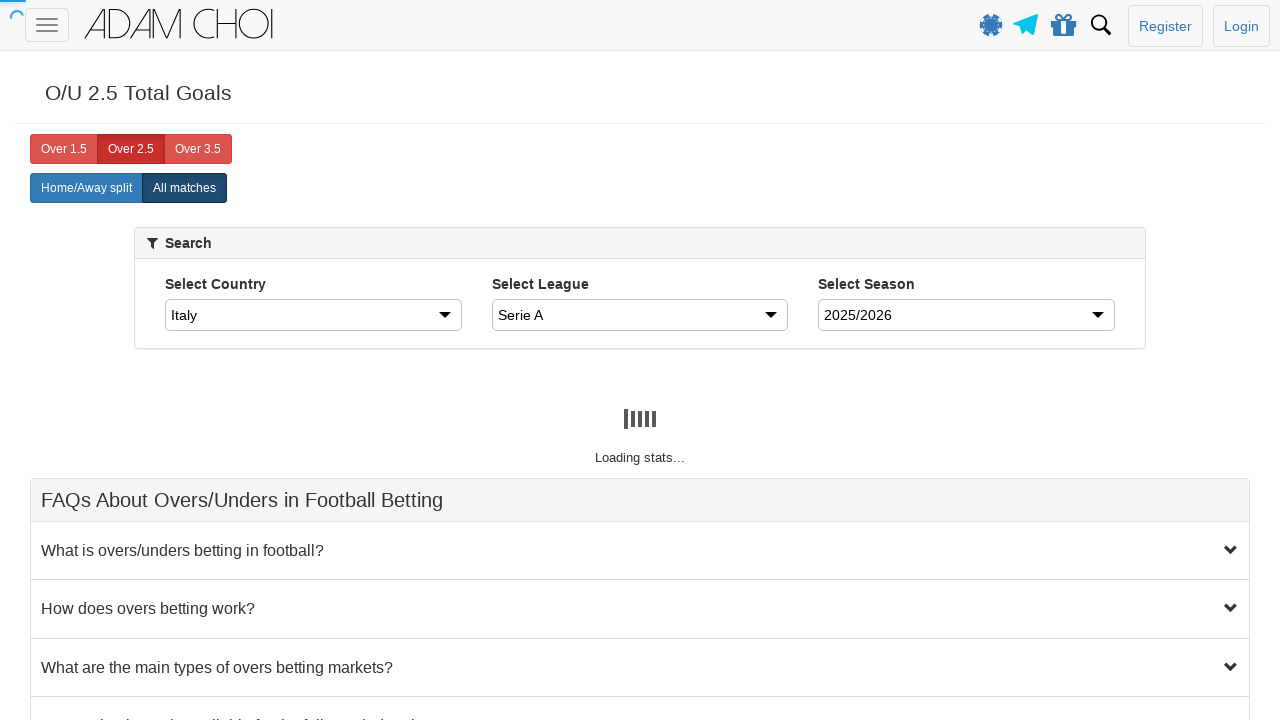

Selected 'Serie B' from league dropdown on #league
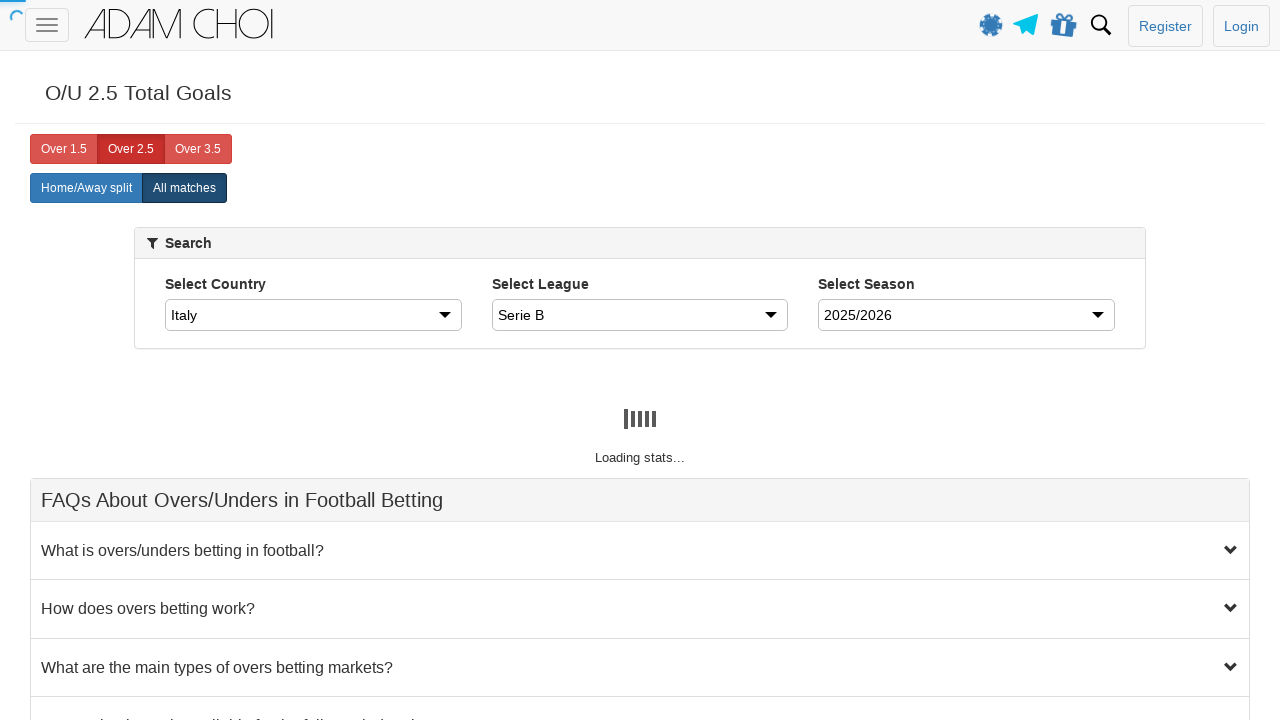

Match data table loaded
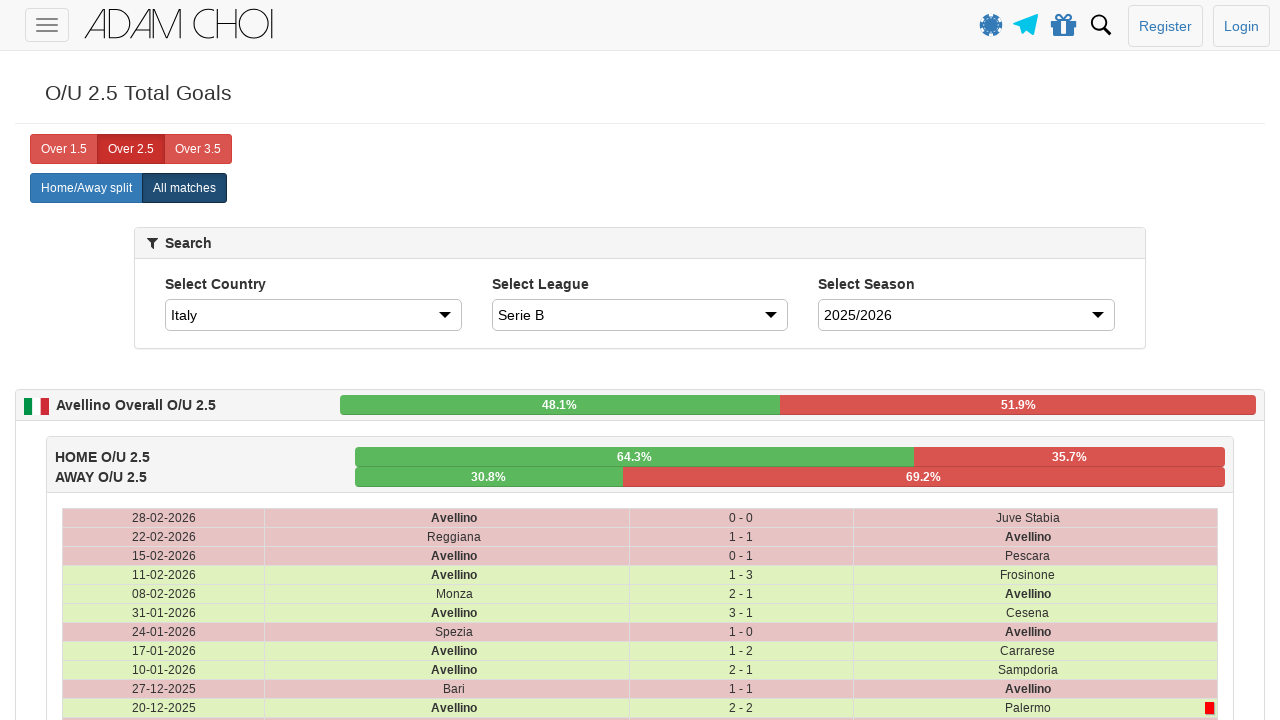

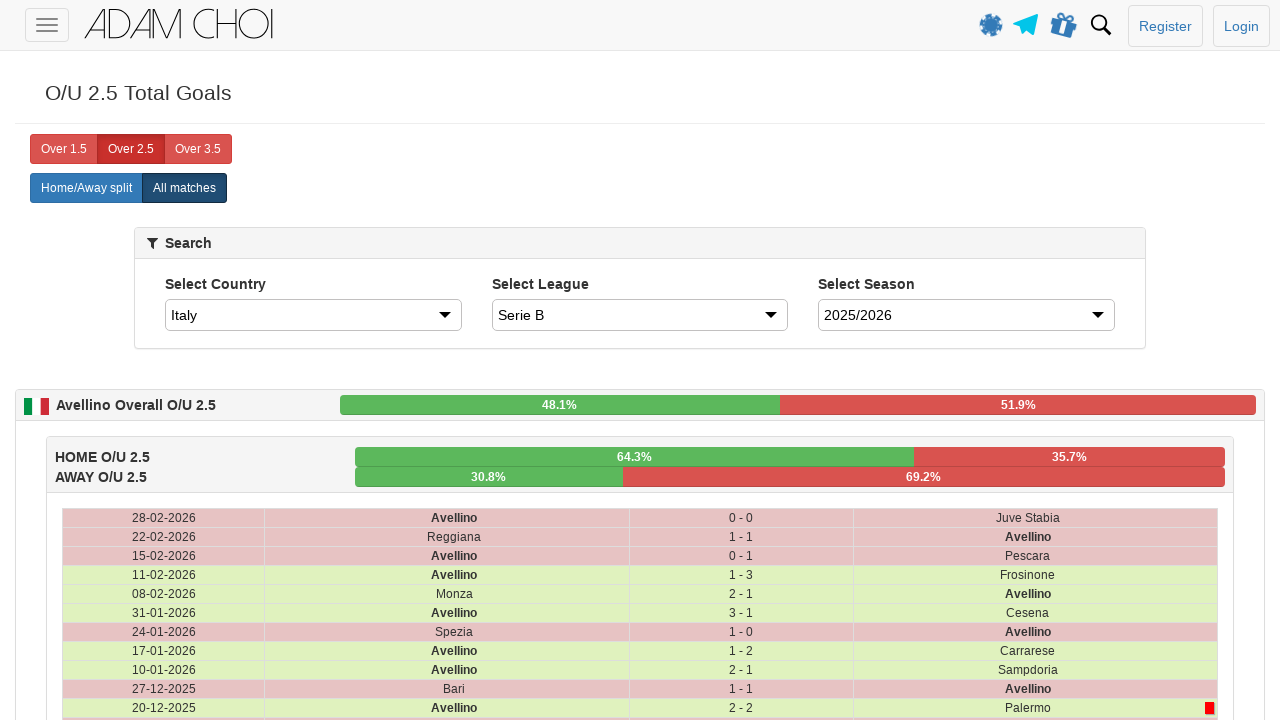